Tests button click interactions including double-click and right-click functionality, verifying that appropriate messages are displayed after each action

Starting URL: https://demoqa.com/buttons

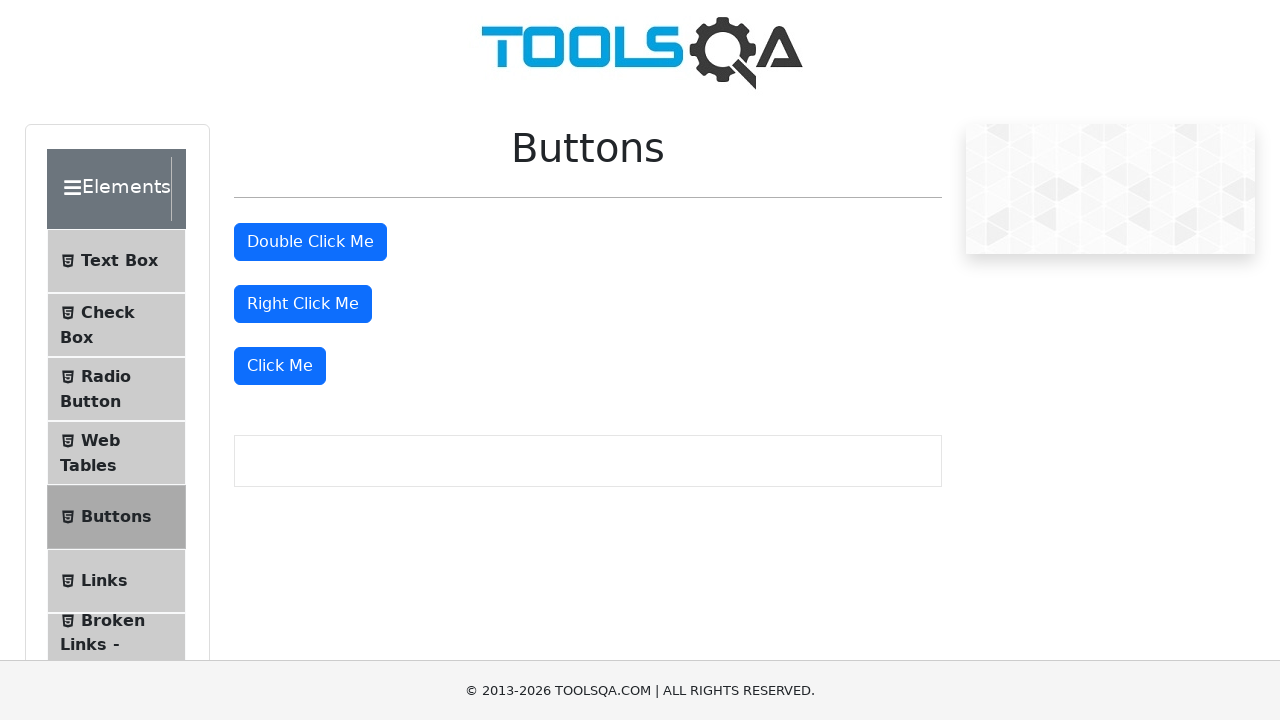

Double-clicked the 'Double Click Me' button at (310, 242) on internal:role=button[name="Double Click Me"i]
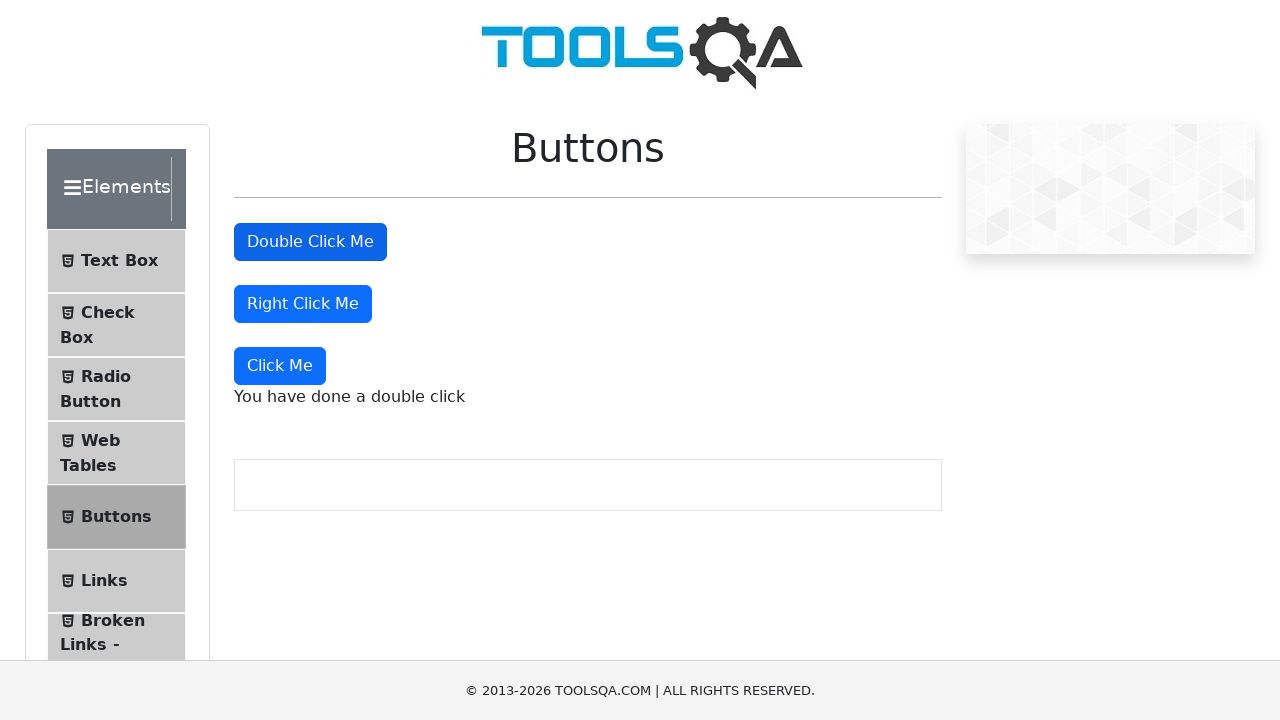

Double-click message element loaded and is visible
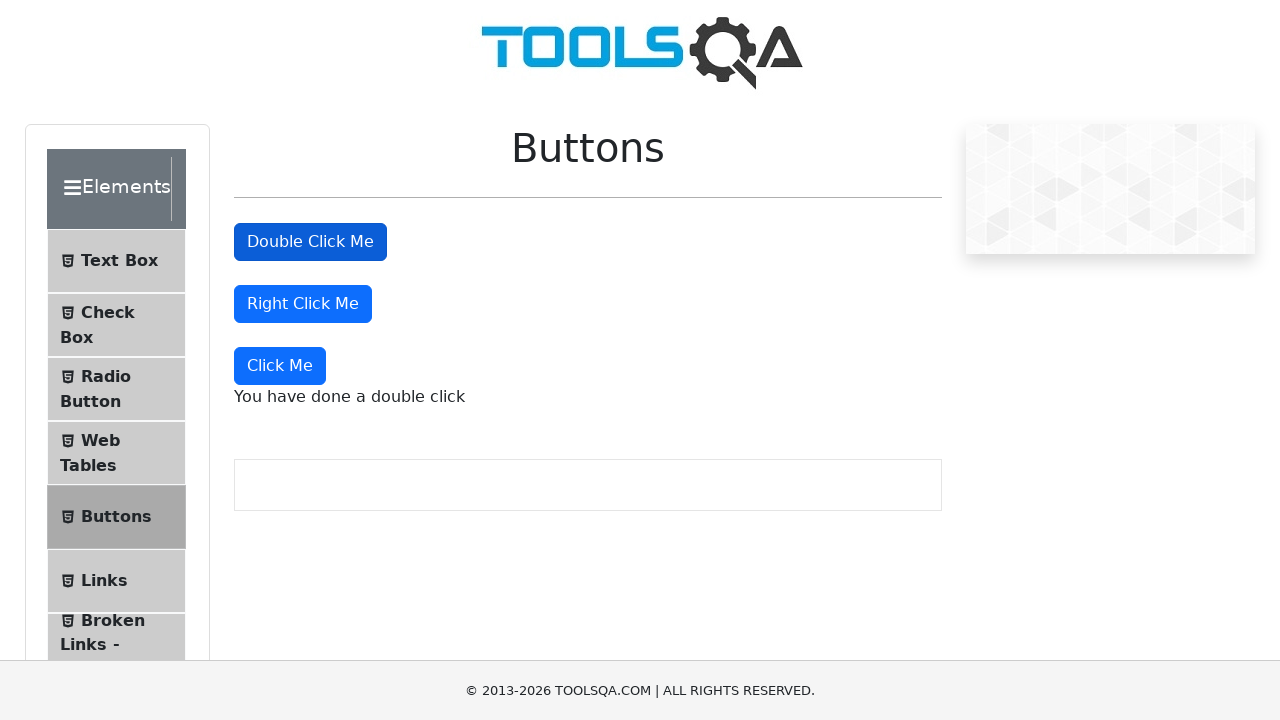

Right-clicked the 'Right Click Me' button at (303, 304) on internal:role=button[name="Right Click Me"i]
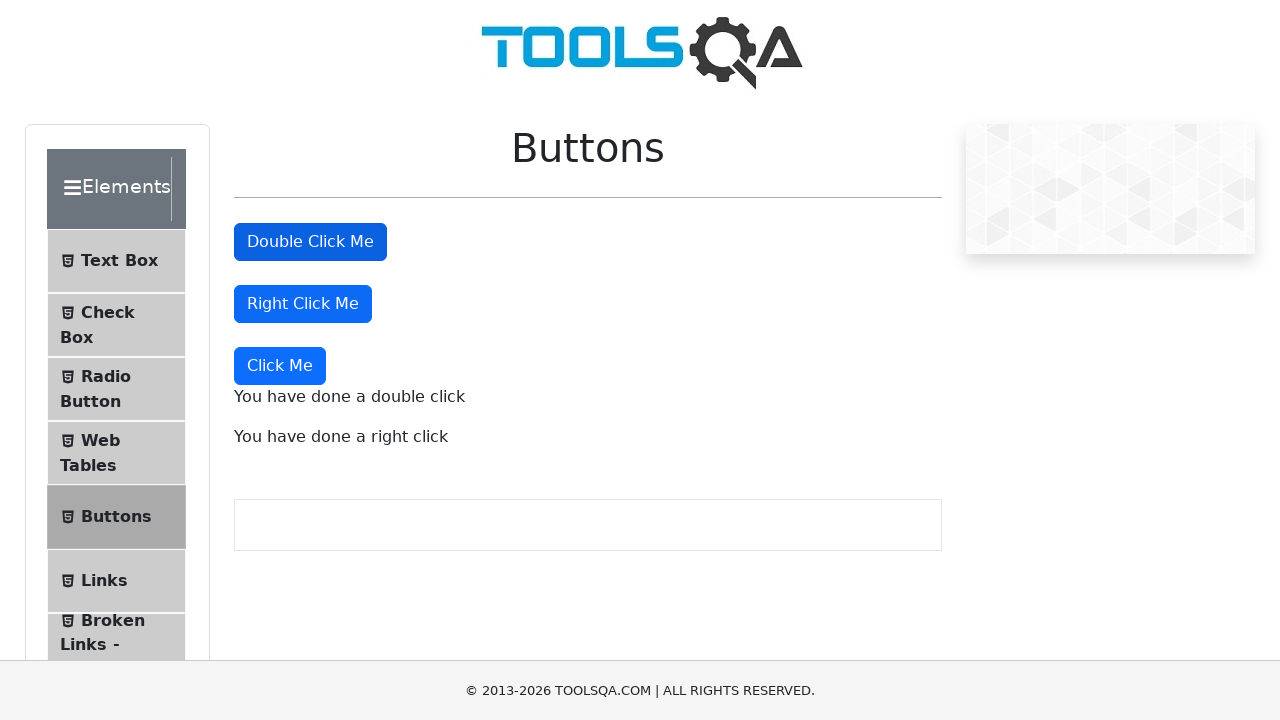

Right-click message element loaded and is visible
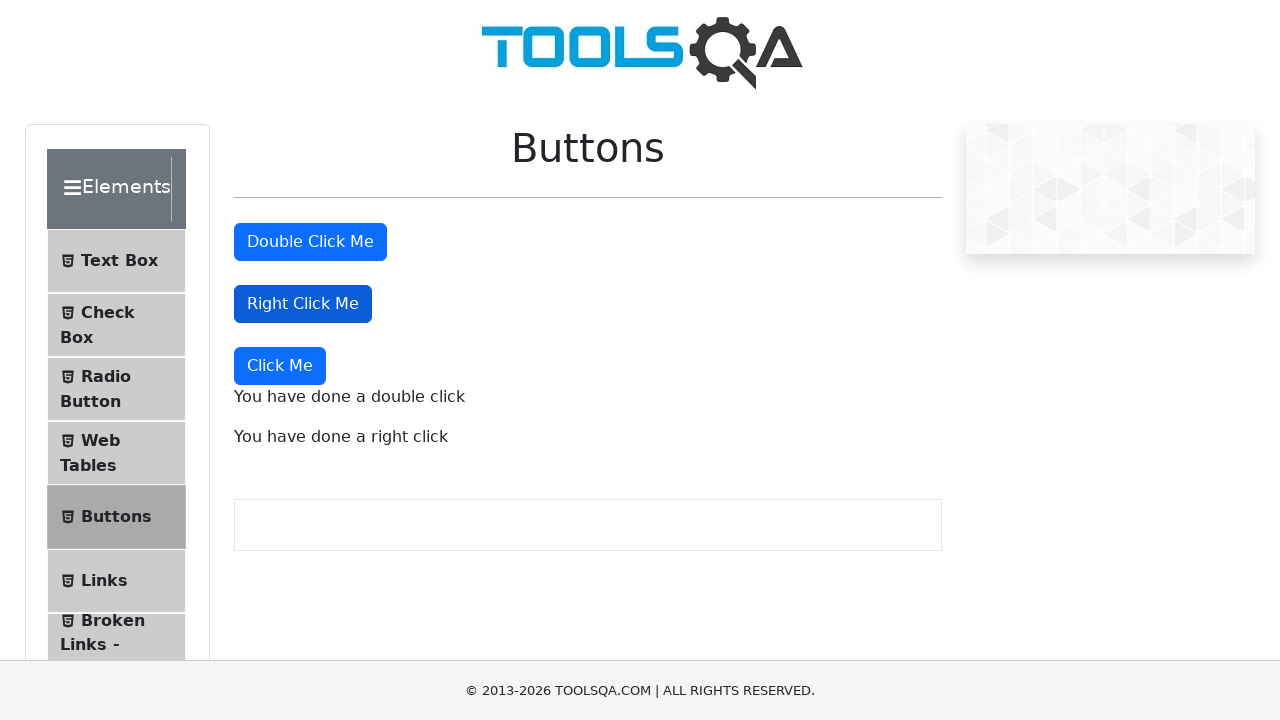

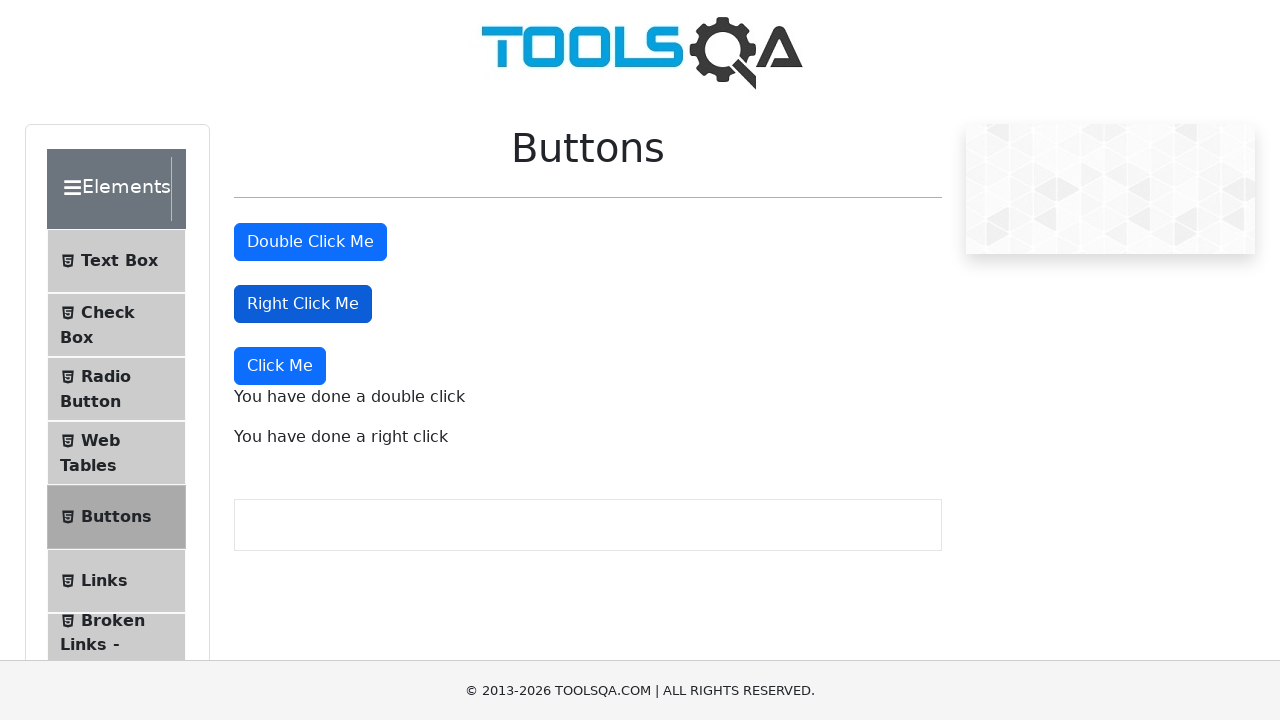